Tests jQuery UI SelectMenu widget by verifying all select menus are visible and then selecting different options from each dropdown menu (speed, files, number, and title/salutation).

Starting URL: https://jqueryui.com/selectmenu/

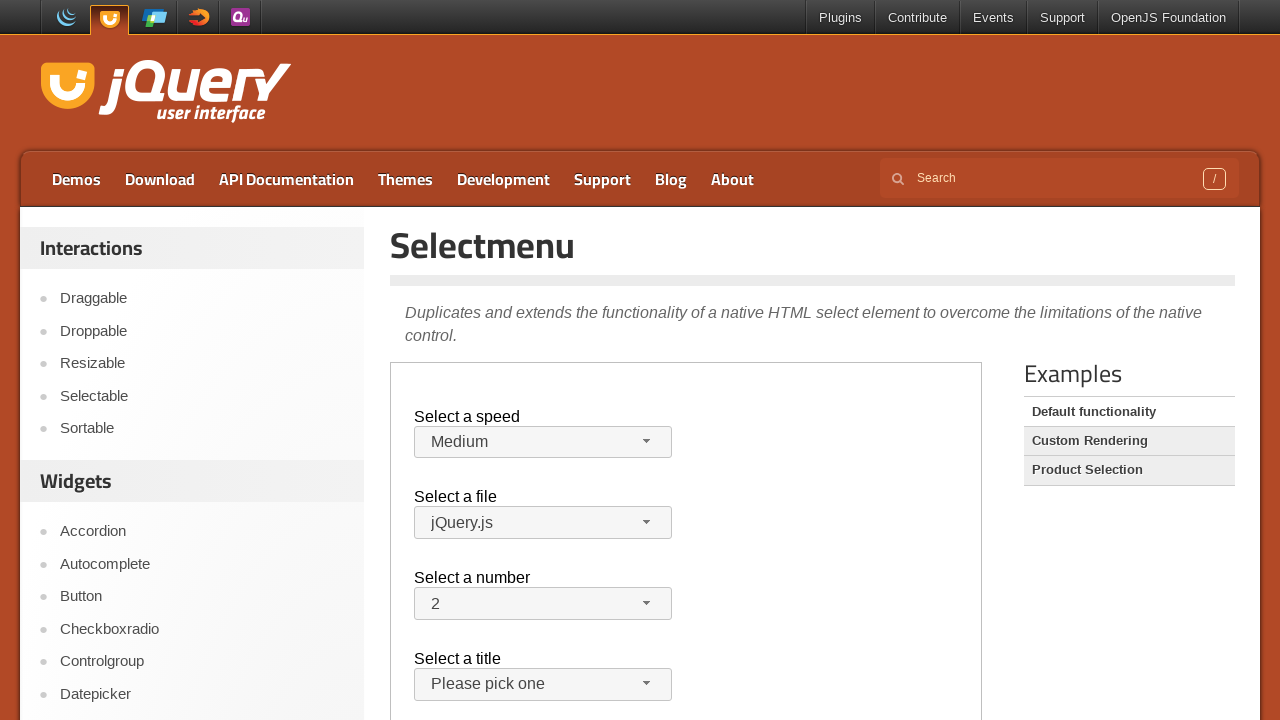

Located iframe.demo-frame for jQuery UI SelectMenu widget
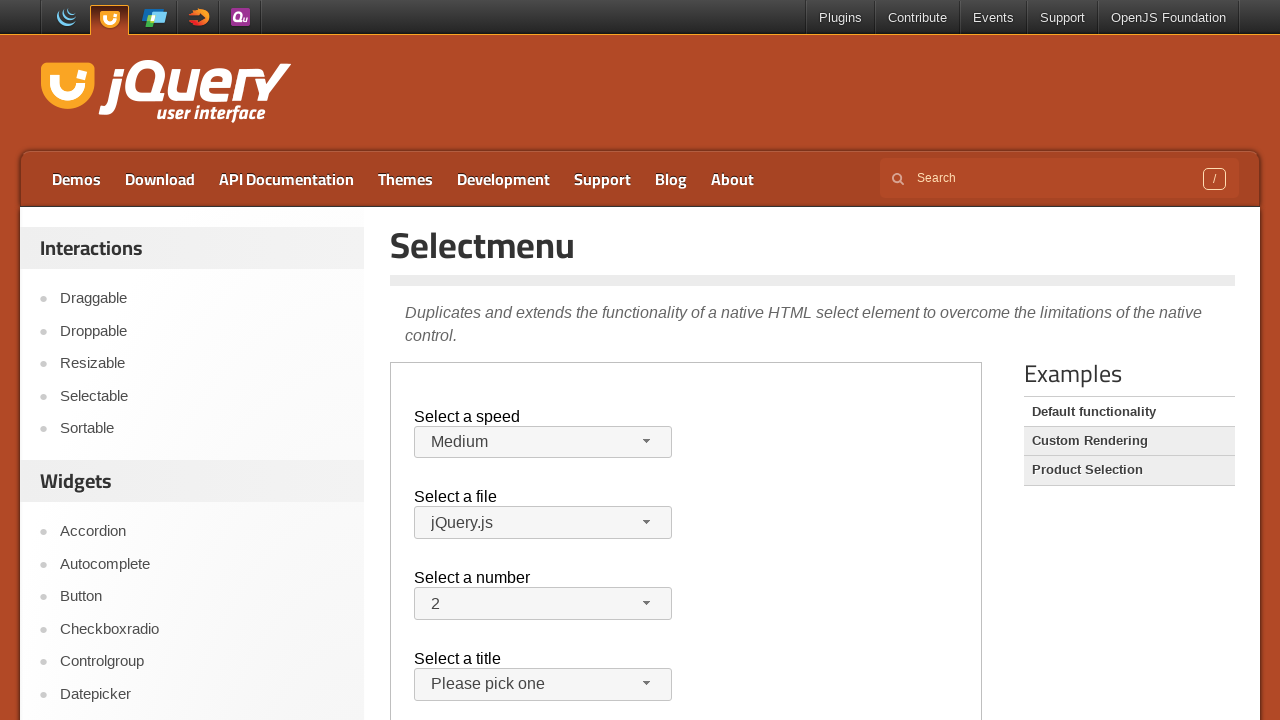

Located speed select menu button
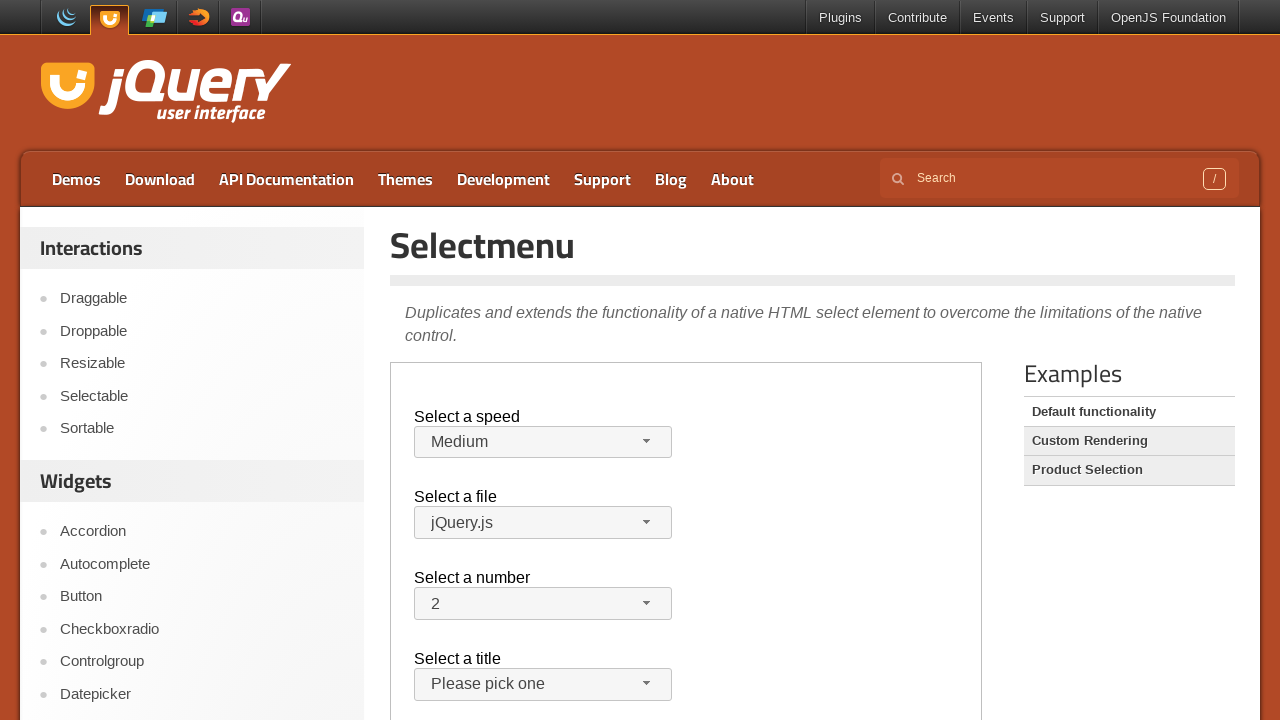

Located files select menu button
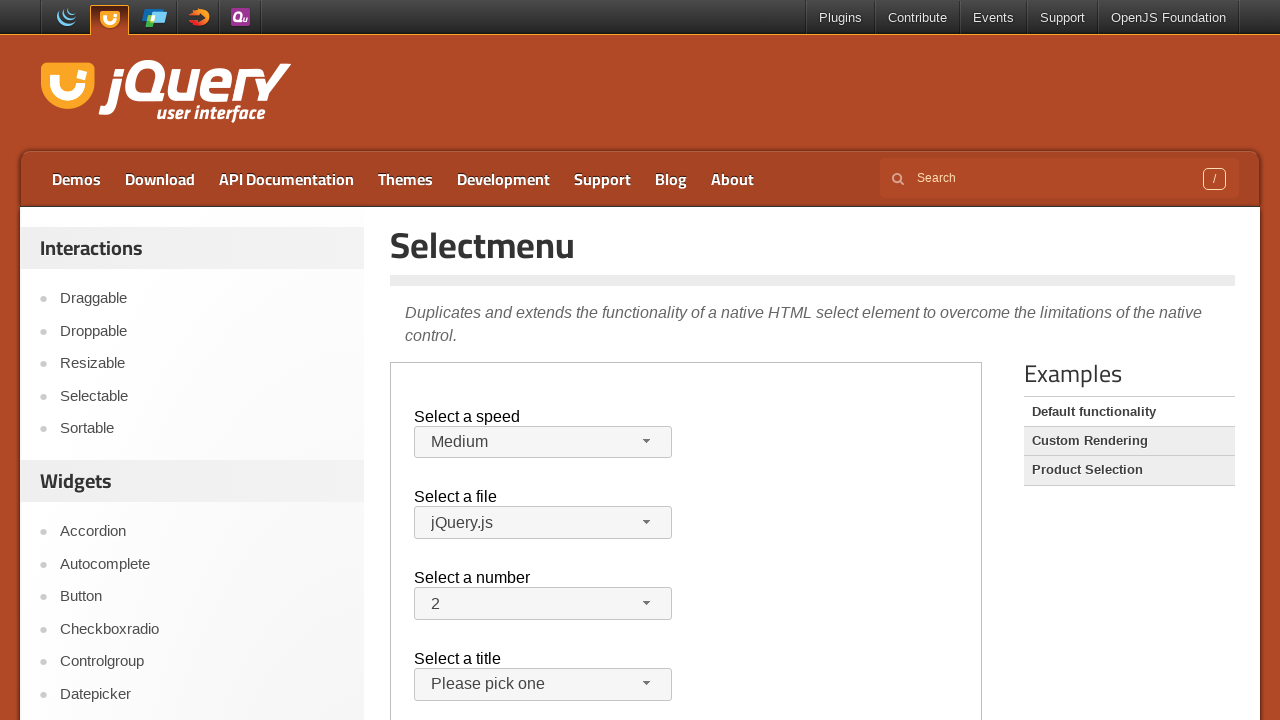

Located number select menu button
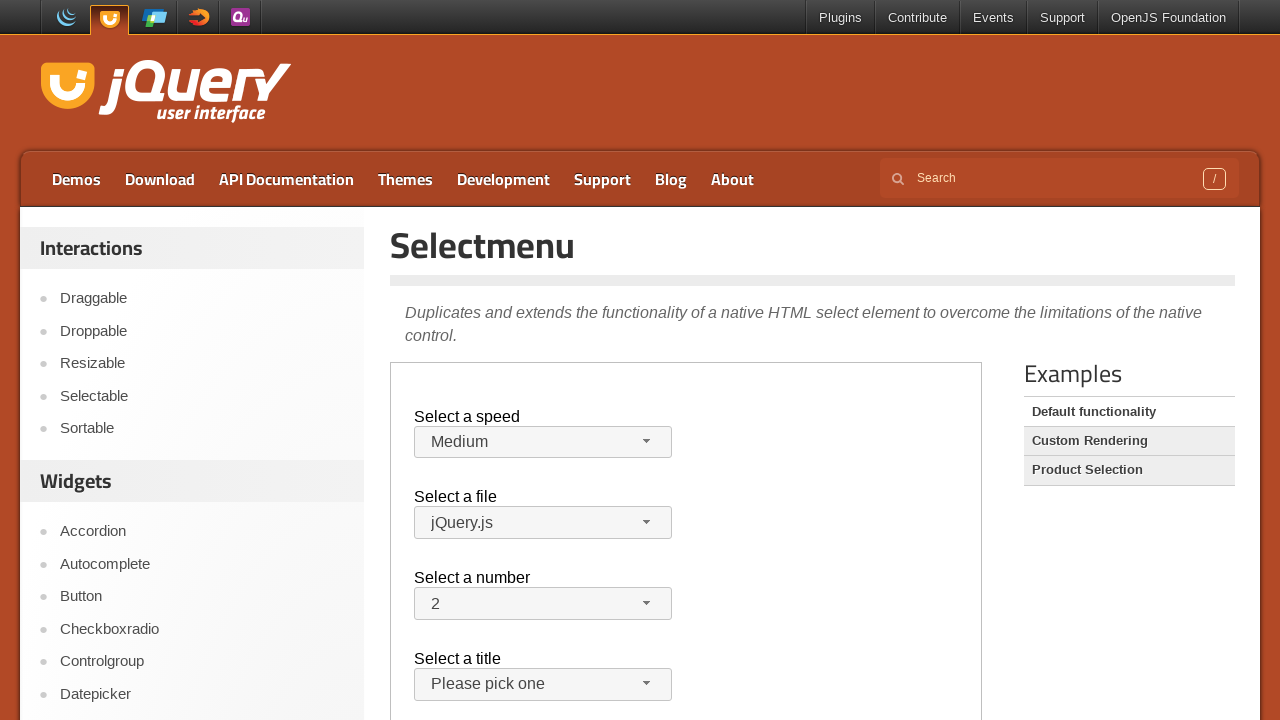

Located title/salutation select menu button
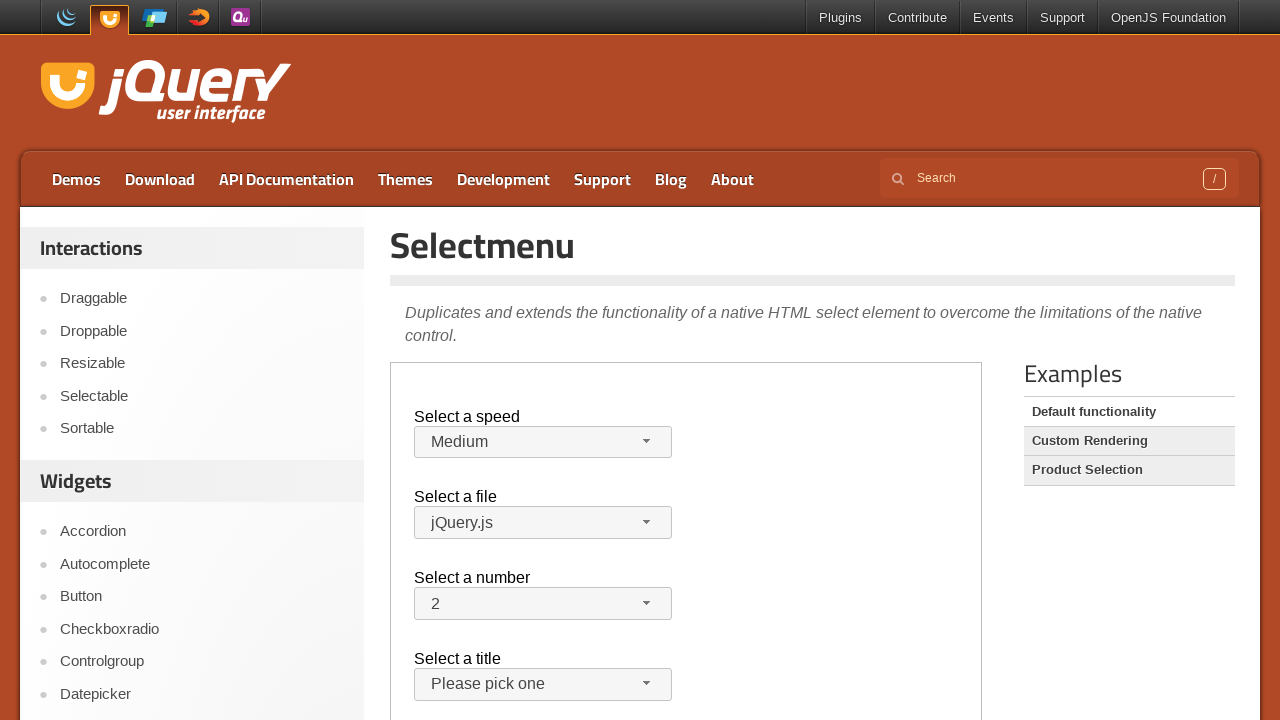

Speed menu is now visible
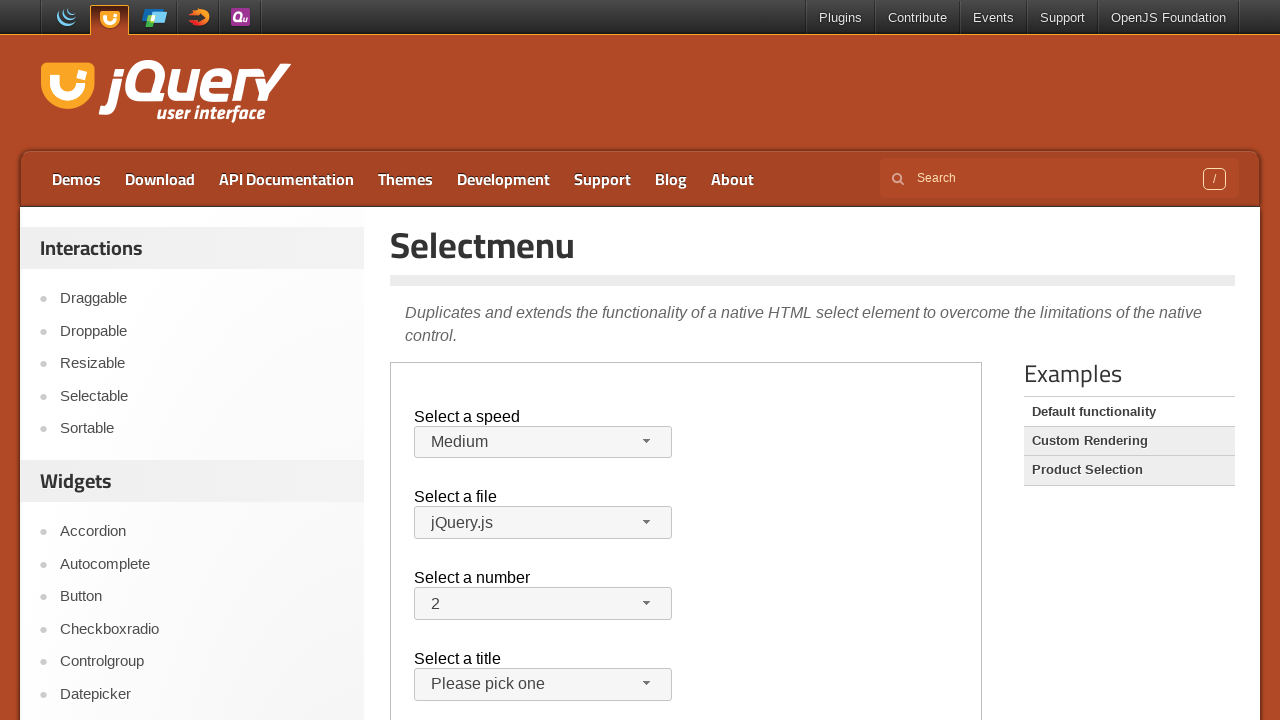

Files menu is now visible
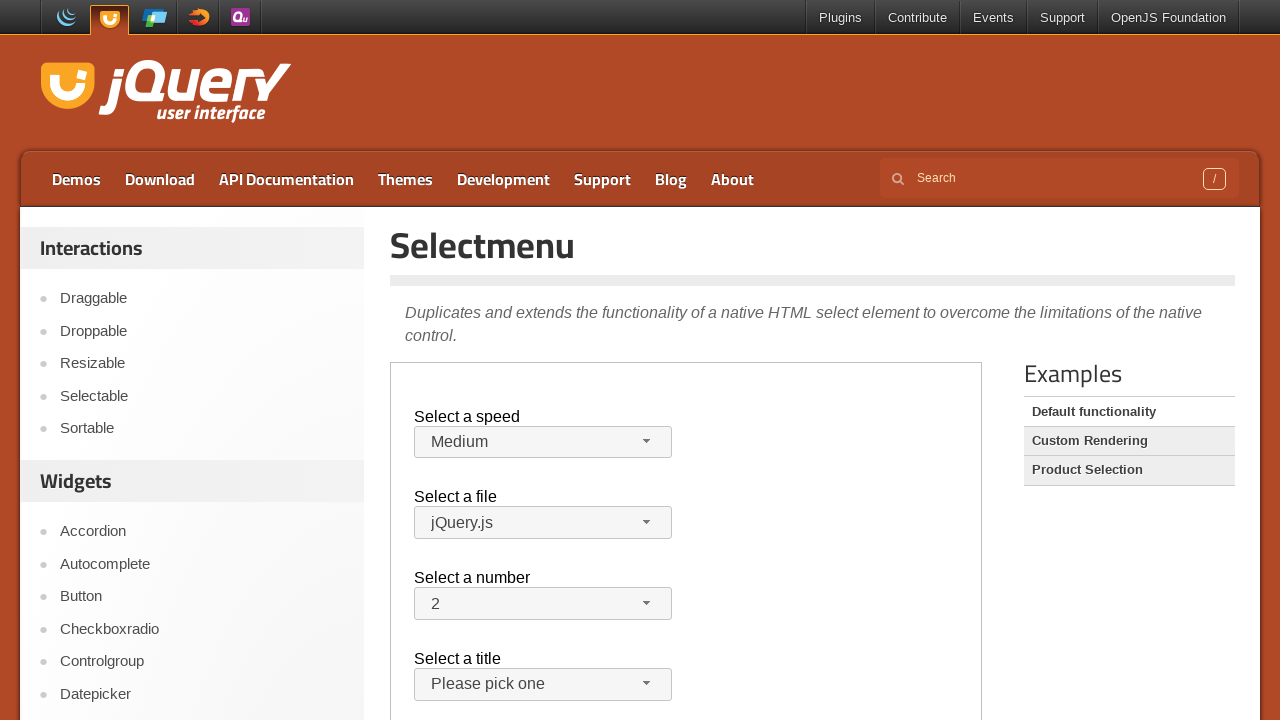

Number menu is now visible
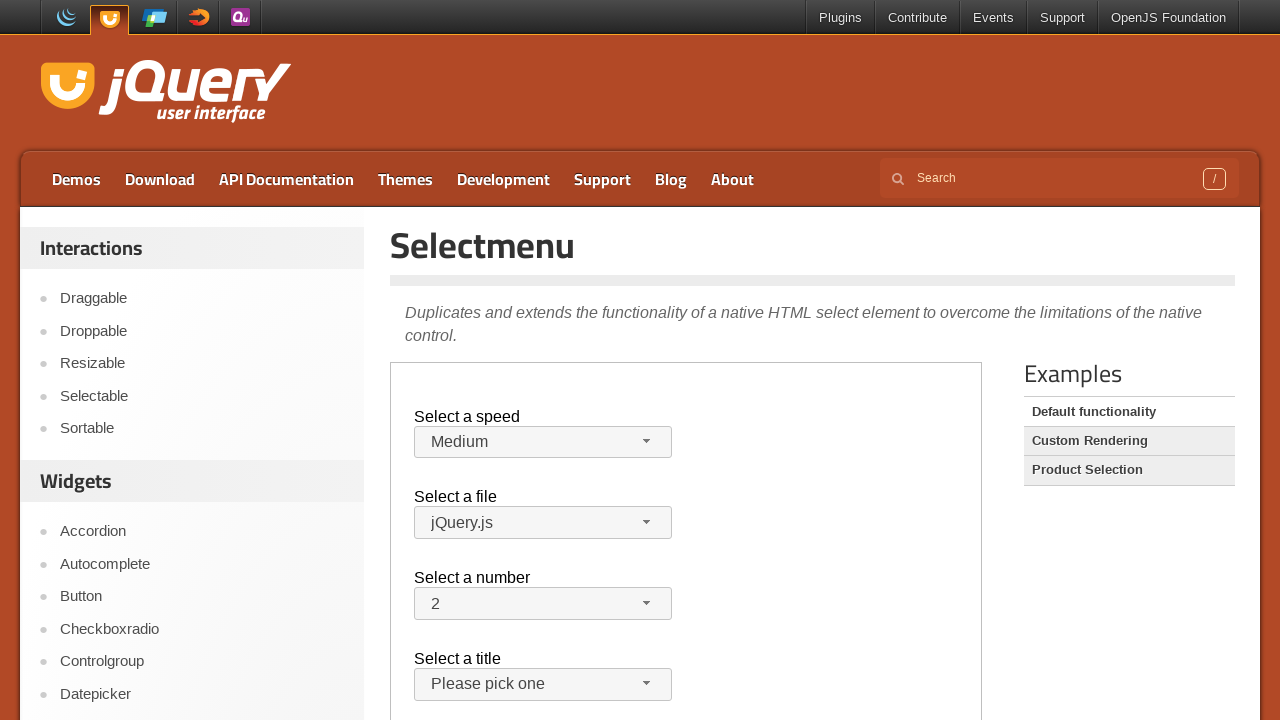

Title/salutation menu is now visible
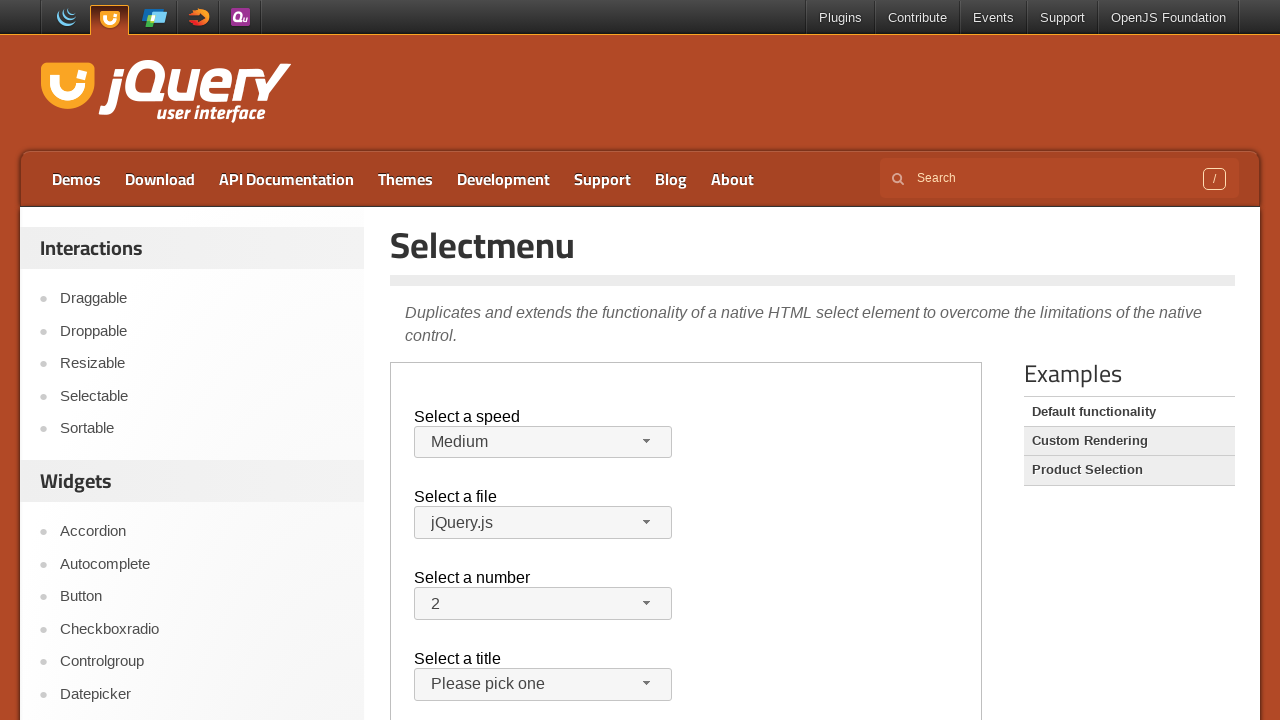

Clicked speed menu button to open dropdown at (543, 442) on iframe.demo-frame >> internal:control=enter-frame >> #speed-button
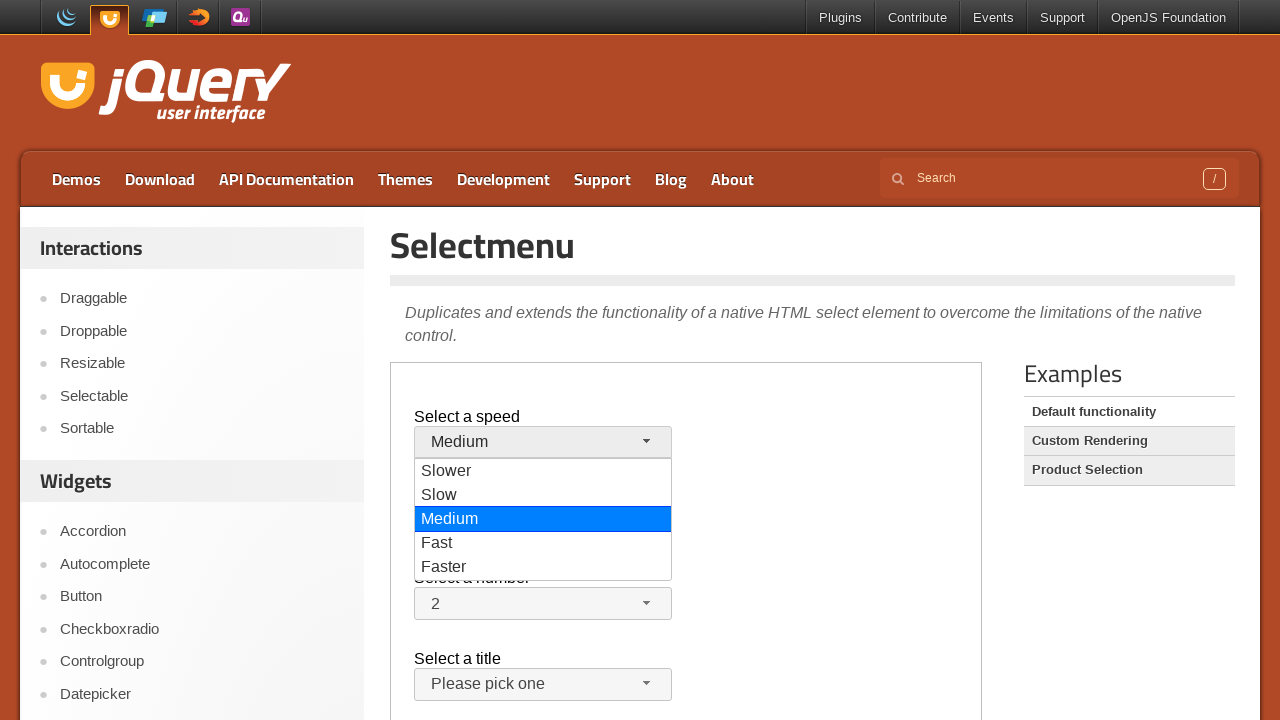

Selected 'Faster' option from speed menu at (543, 568) on iframe.demo-frame >> internal:control=enter-frame >> xpath=//div[.="Faster"]
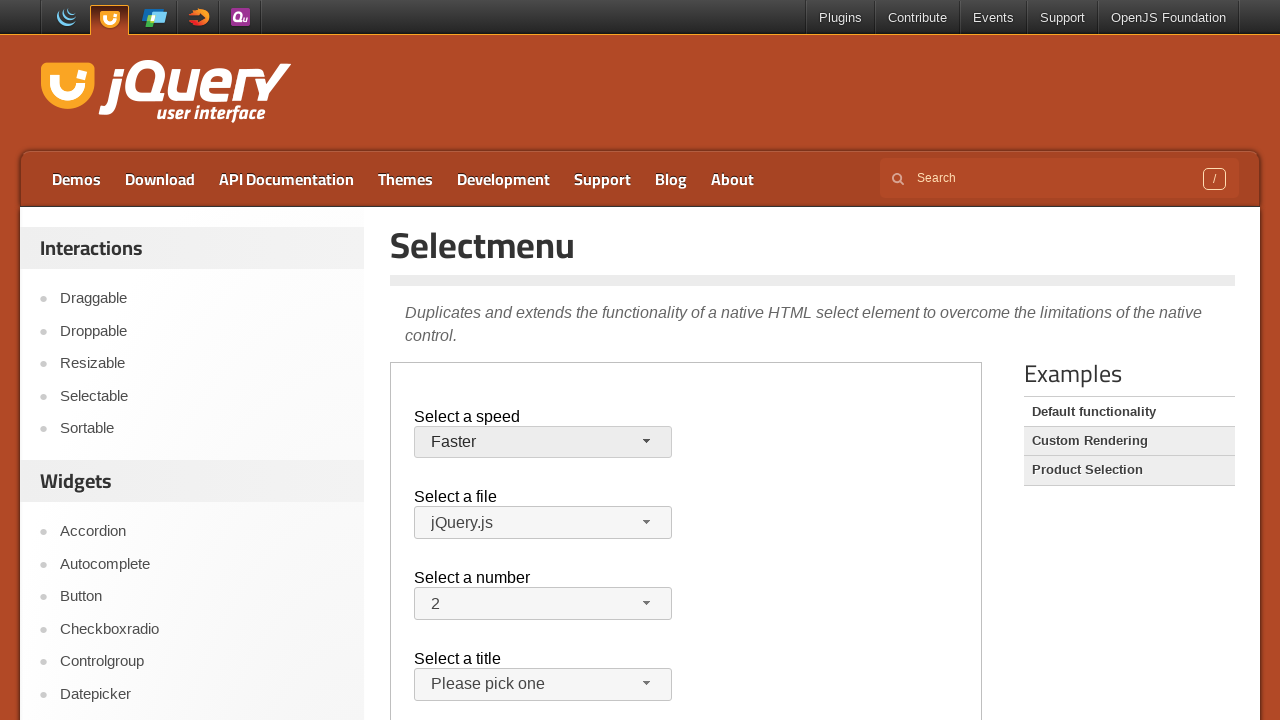

Clicked files menu button to open dropdown at (543, 523) on iframe.demo-frame >> internal:control=enter-frame >> #files-button
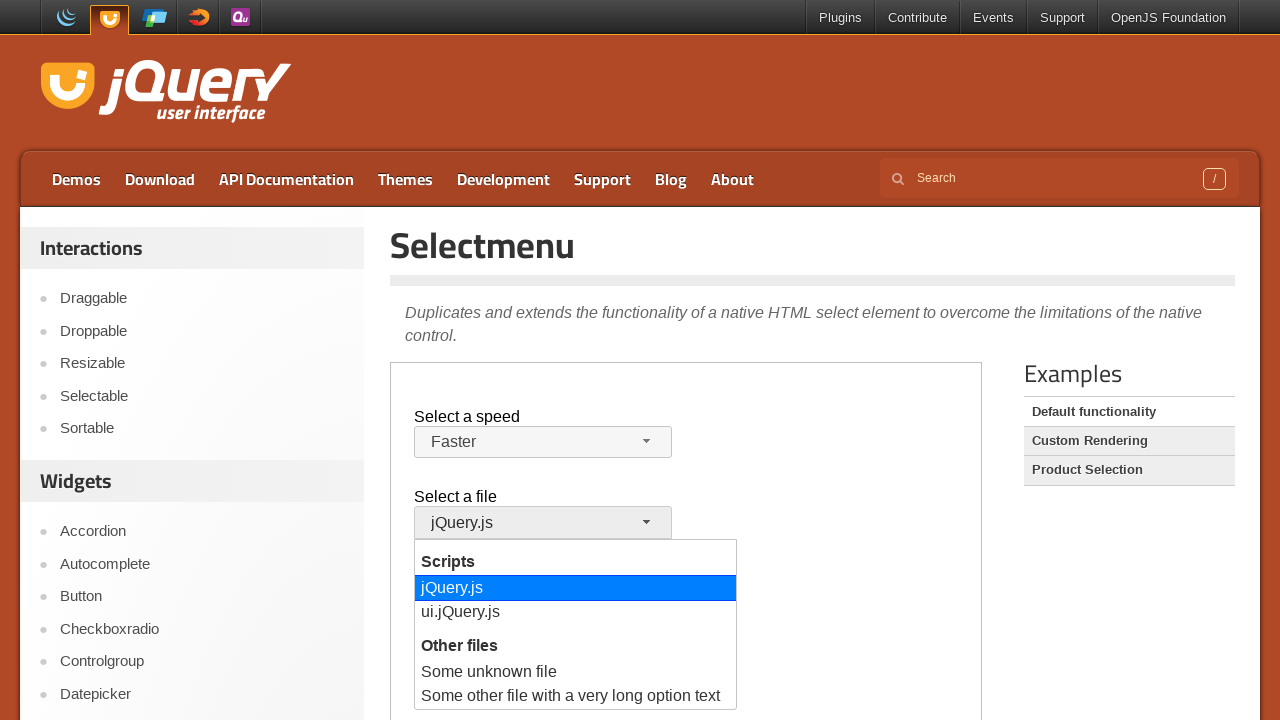

Selected 'Some unknown file' option from files menu at (576, 673) on iframe.demo-frame >> internal:control=enter-frame >> xpath=//div[.="Some unknown
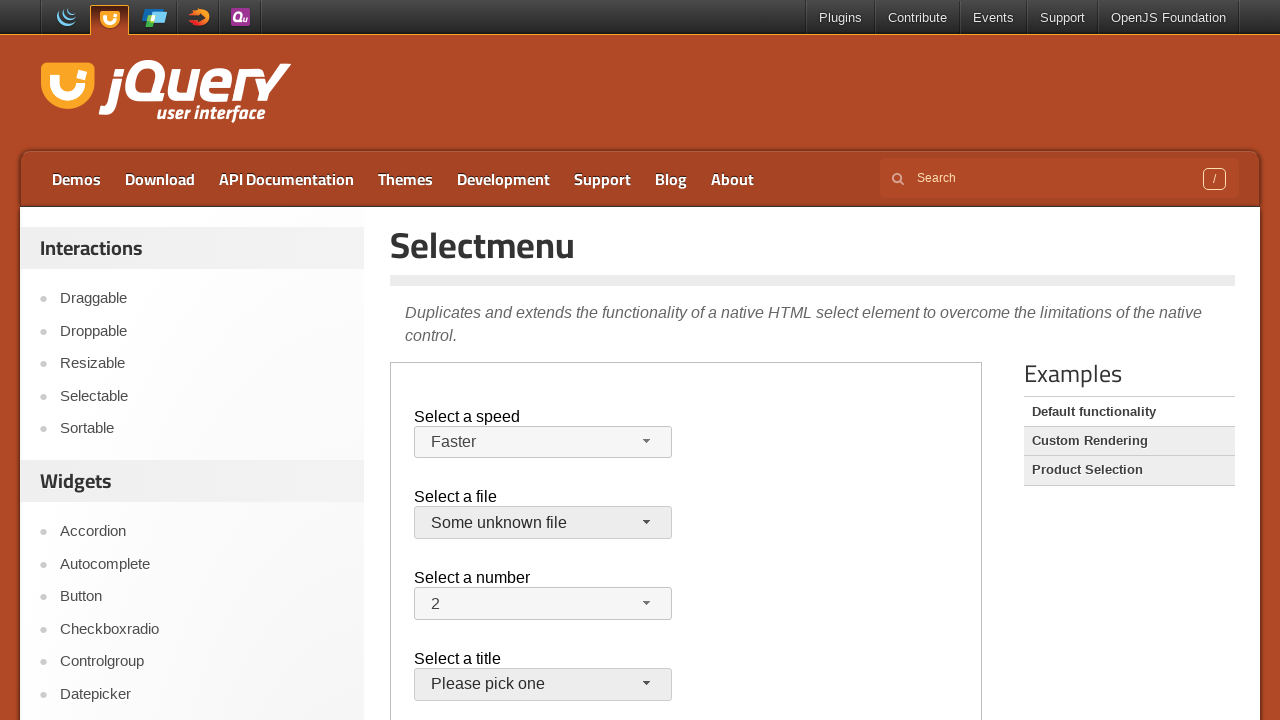

Clicked number menu button to open dropdown at (543, 604) on iframe.demo-frame >> internal:control=enter-frame >> #number-button
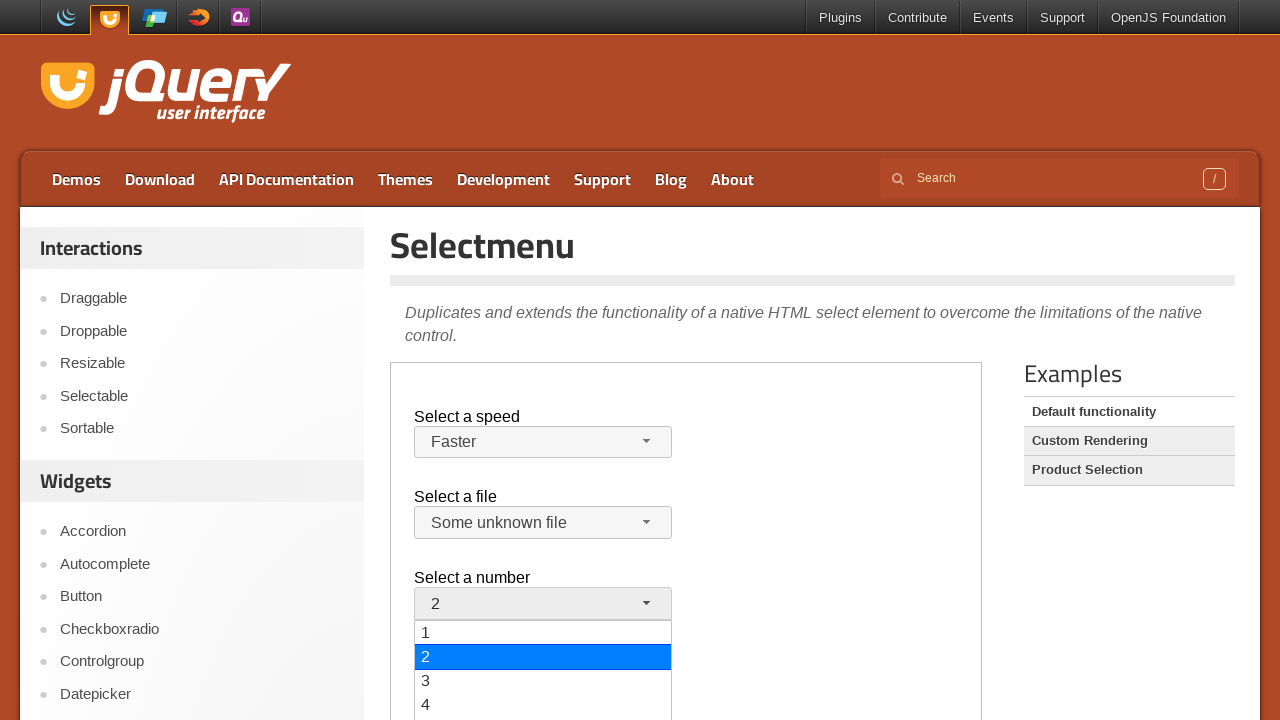

Selected '19' option from number menu at (543, 360) on iframe.demo-frame >> internal:control=enter-frame >> xpath=//div[.="19"]
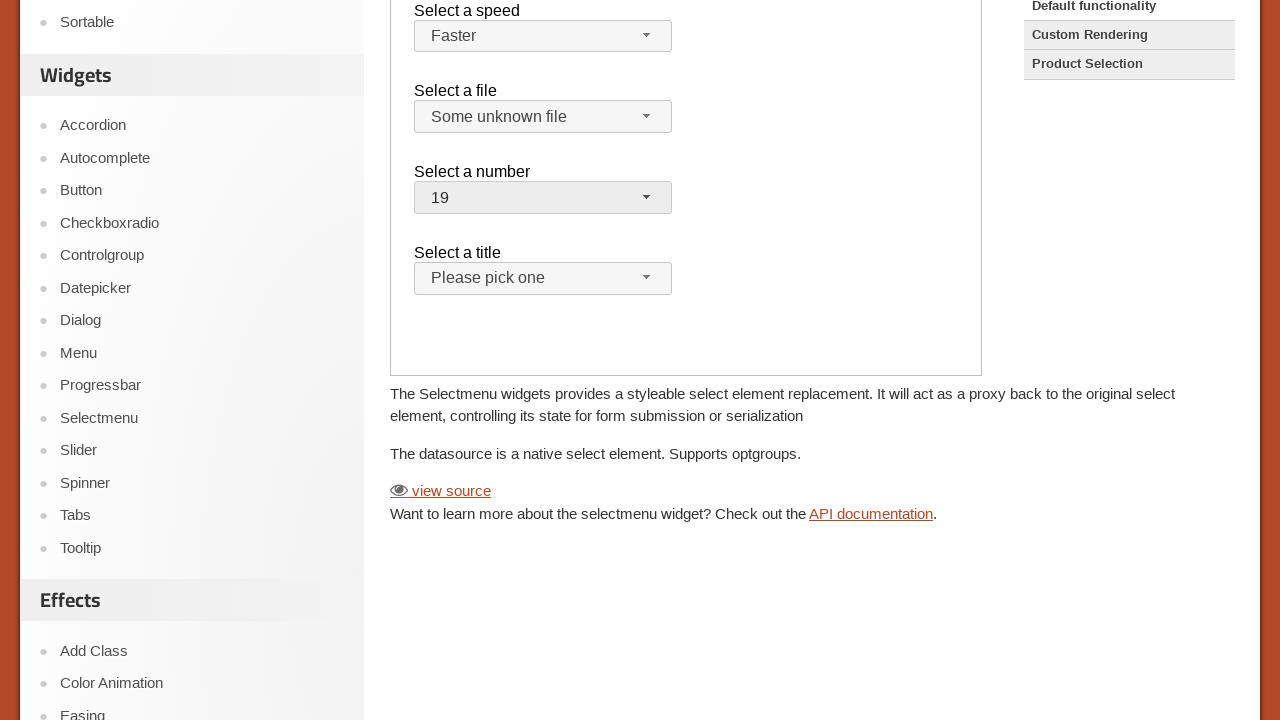

Clicked title/salutation menu button to open dropdown at (543, 279) on iframe.demo-frame >> internal:control=enter-frame >> #salutation-button
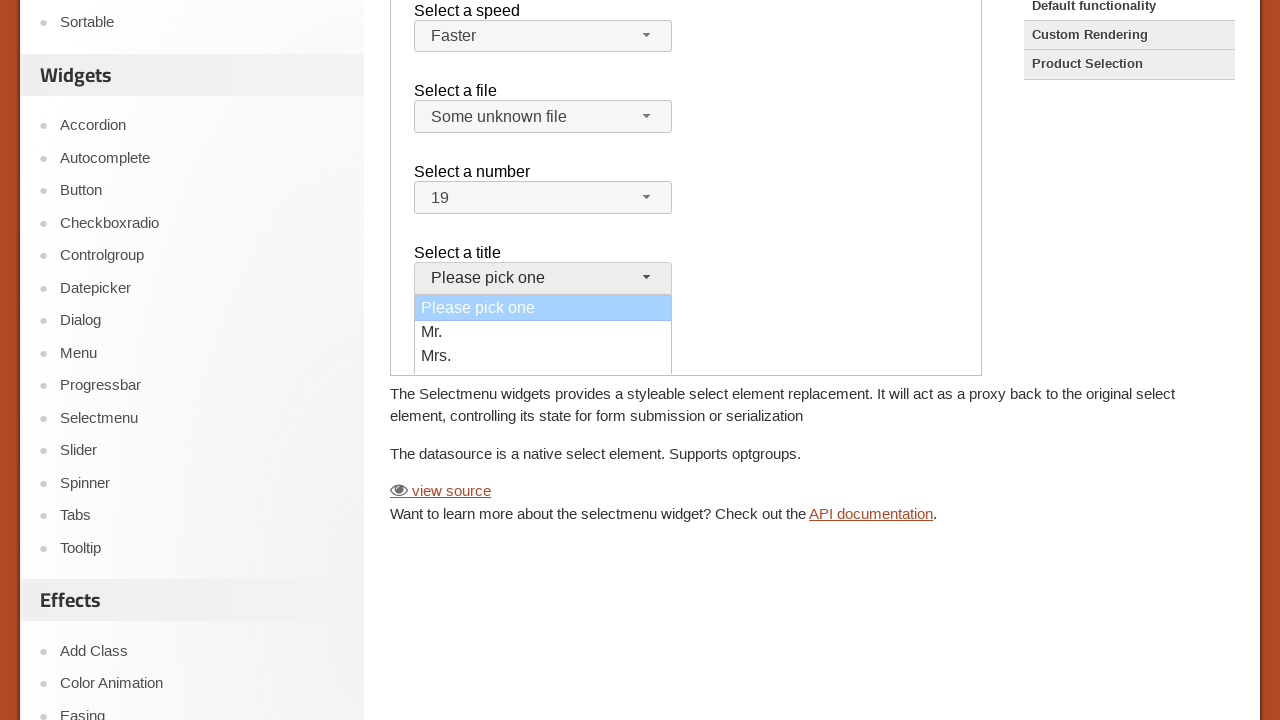

Selected 'Other' option from title/salutation menu at (543, 360) on iframe.demo-frame >> internal:control=enter-frame >> xpath=//div[.="Other"]
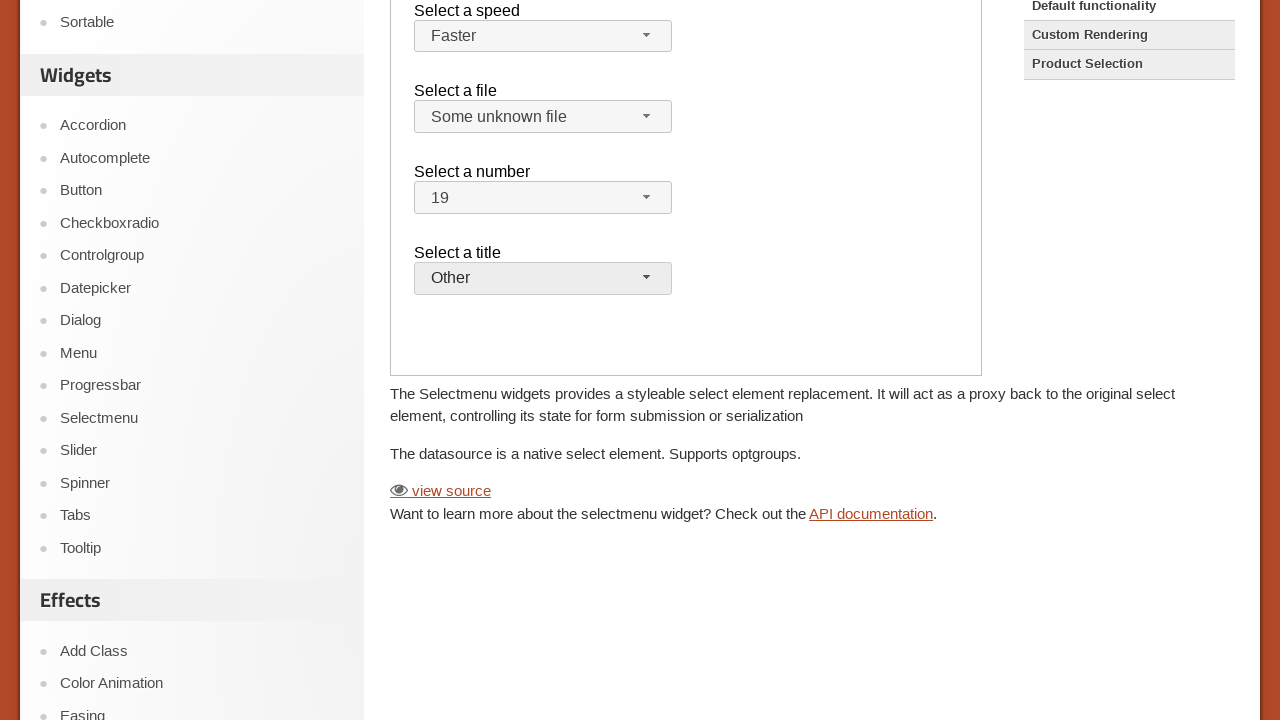

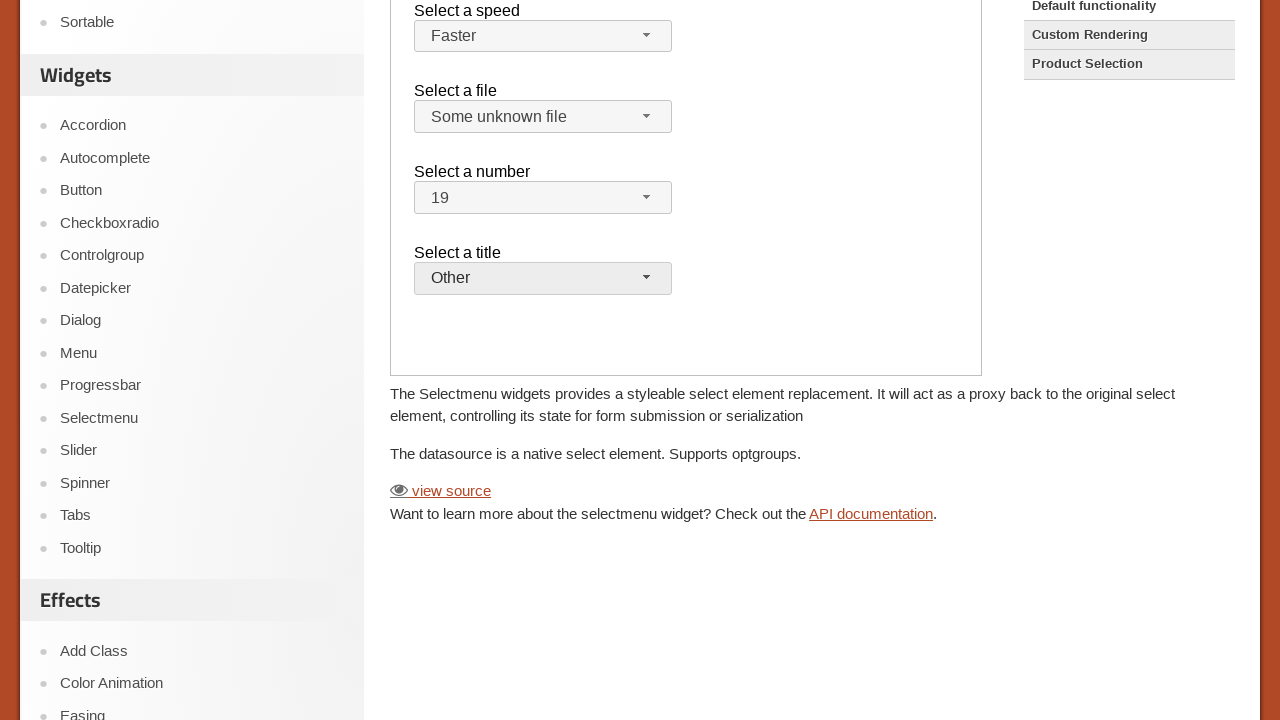